Tests keyboard input by clicking on target and sending Backspace key

Starting URL: https://the-internet.herokuapp.com/key_presses

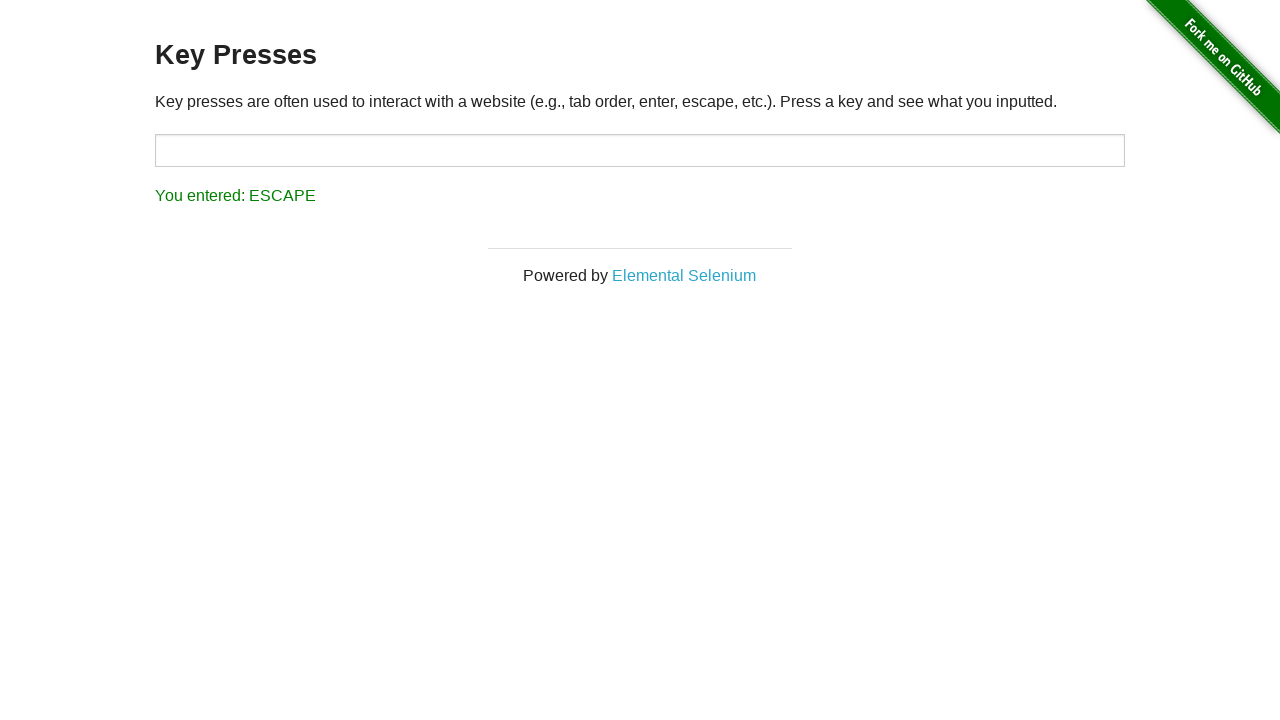

Clicked on target input field at (640, 150) on #target
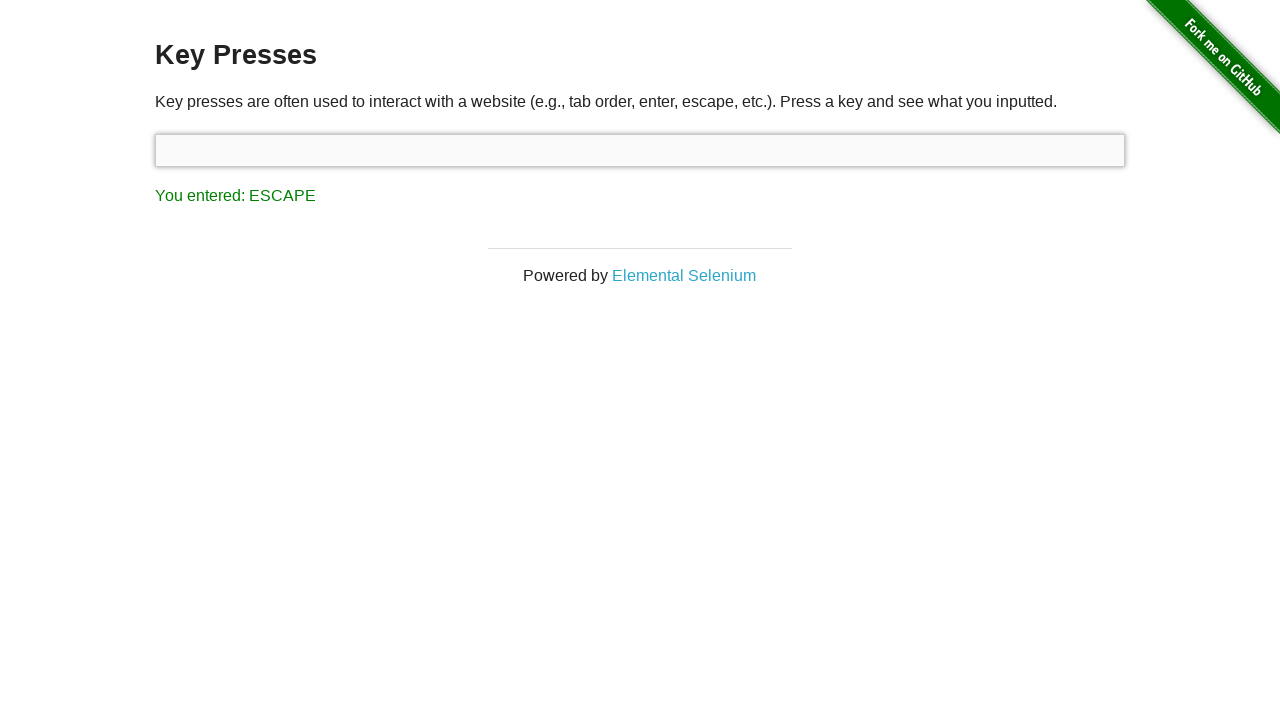

Sent Backspace key to target field
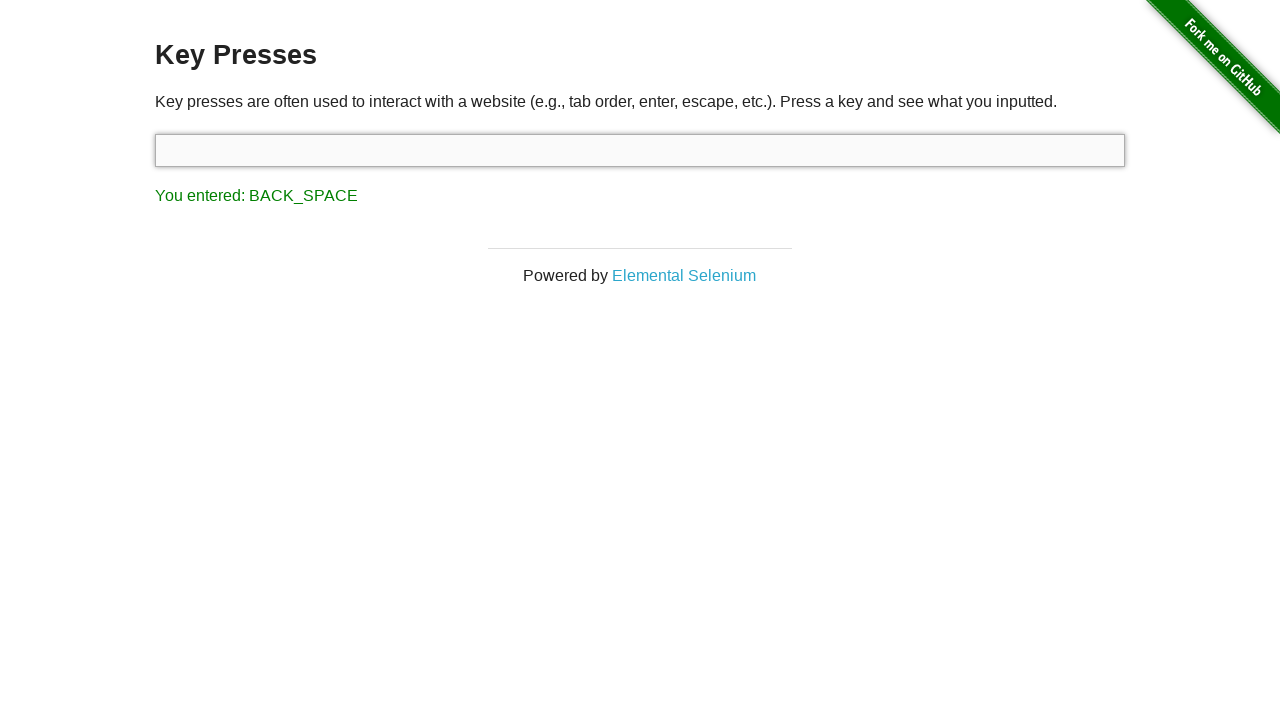

Result element loaded and displayed
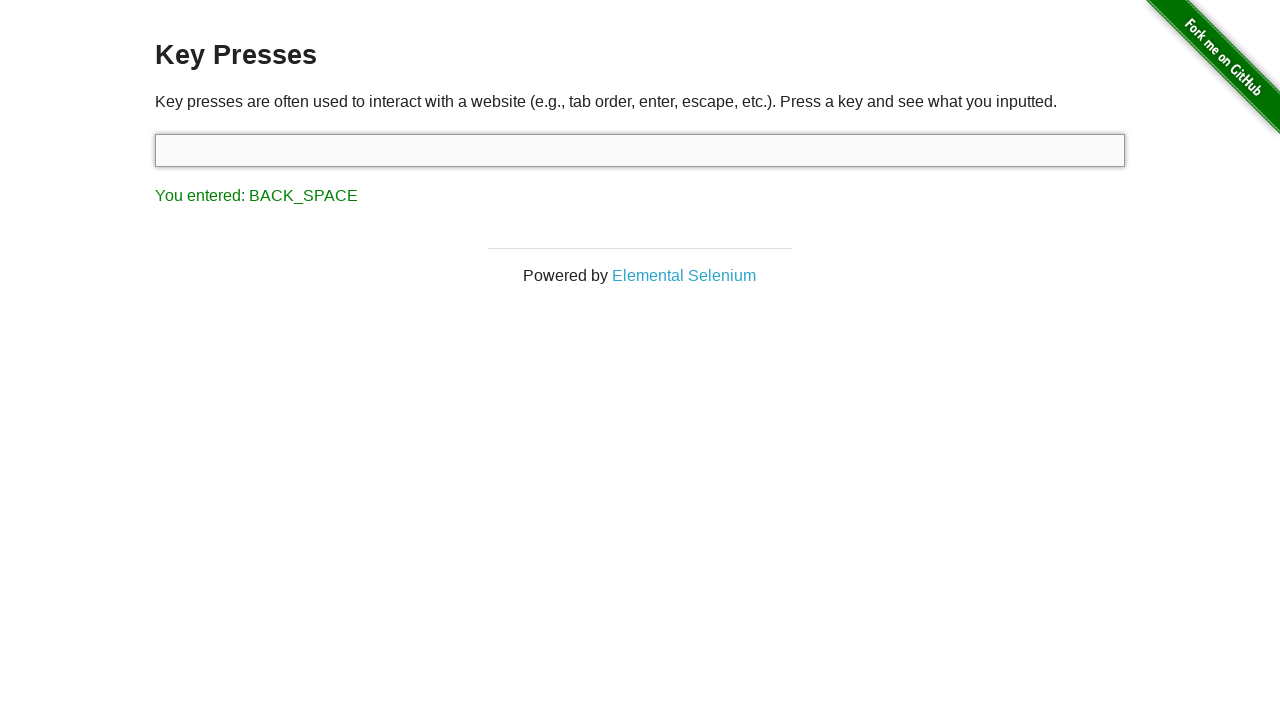

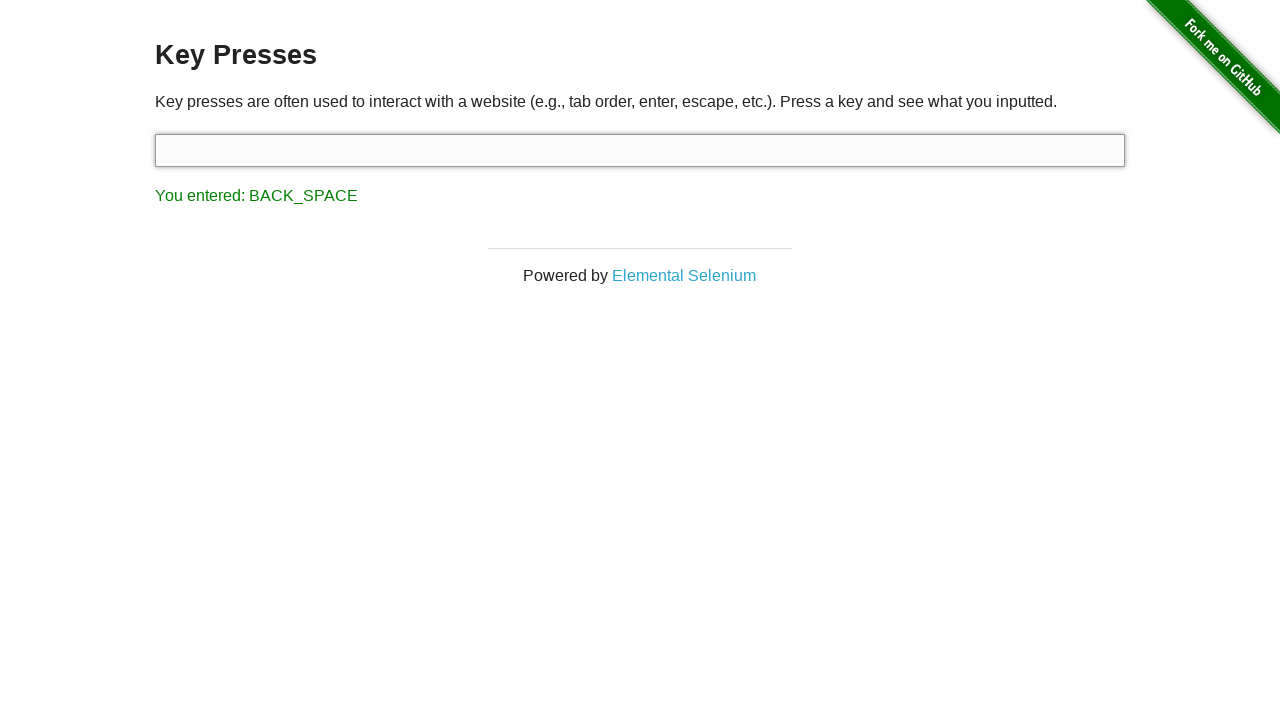